Tests window switching functionality by opening a new window and switching between parent and child windows

Starting URL: https://the-internet.herokuapp.com/windows

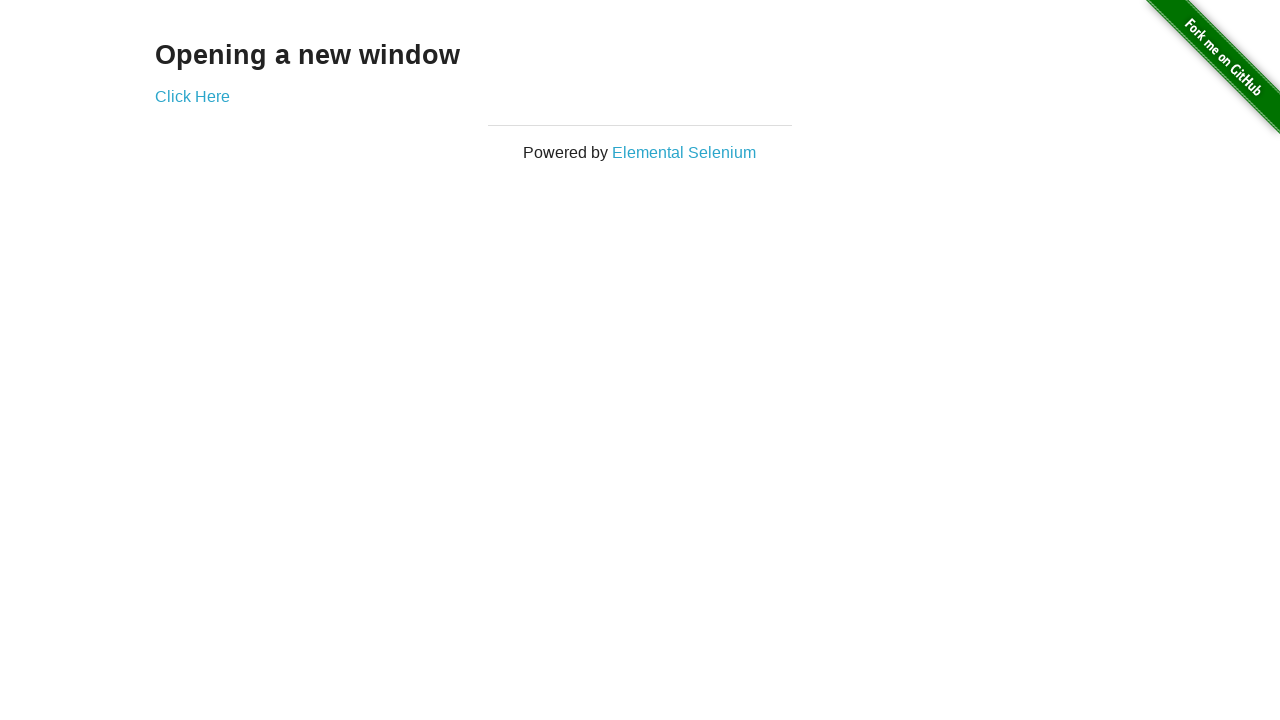

Clicked 'Click Here' link to open new window at (192, 96) on a:has-text('Click Here')
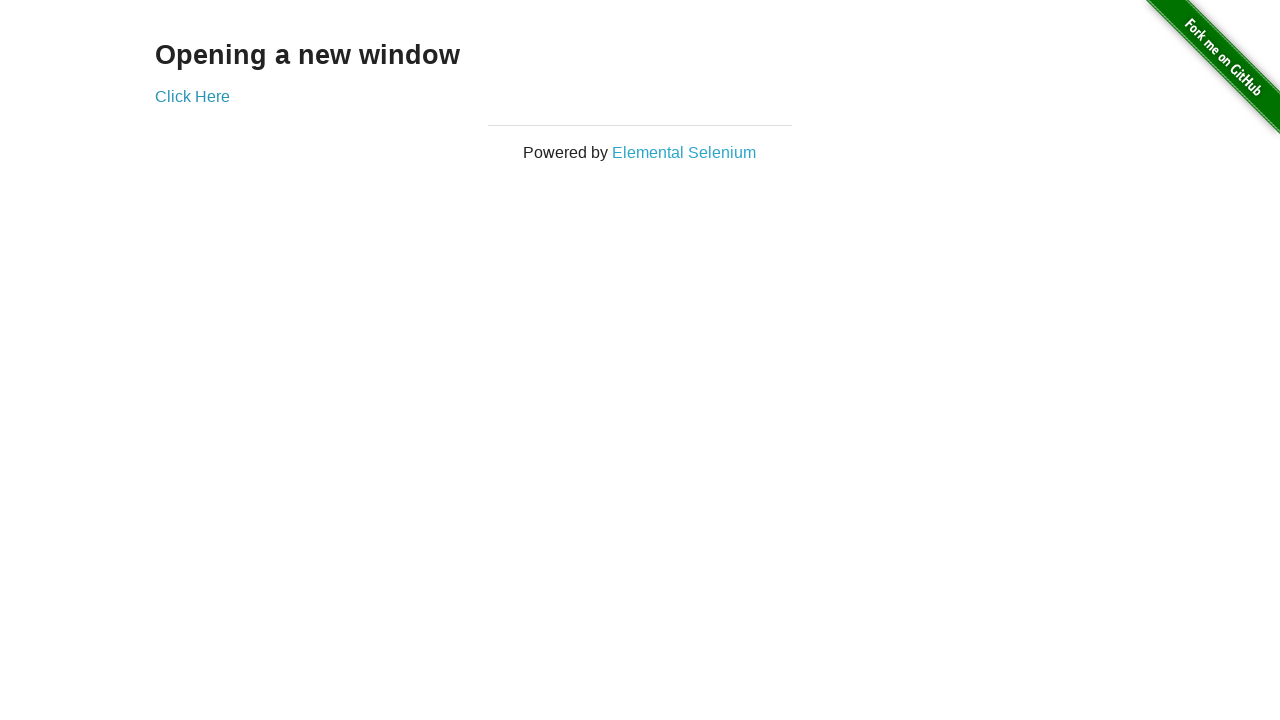

New window/tab opened and captured
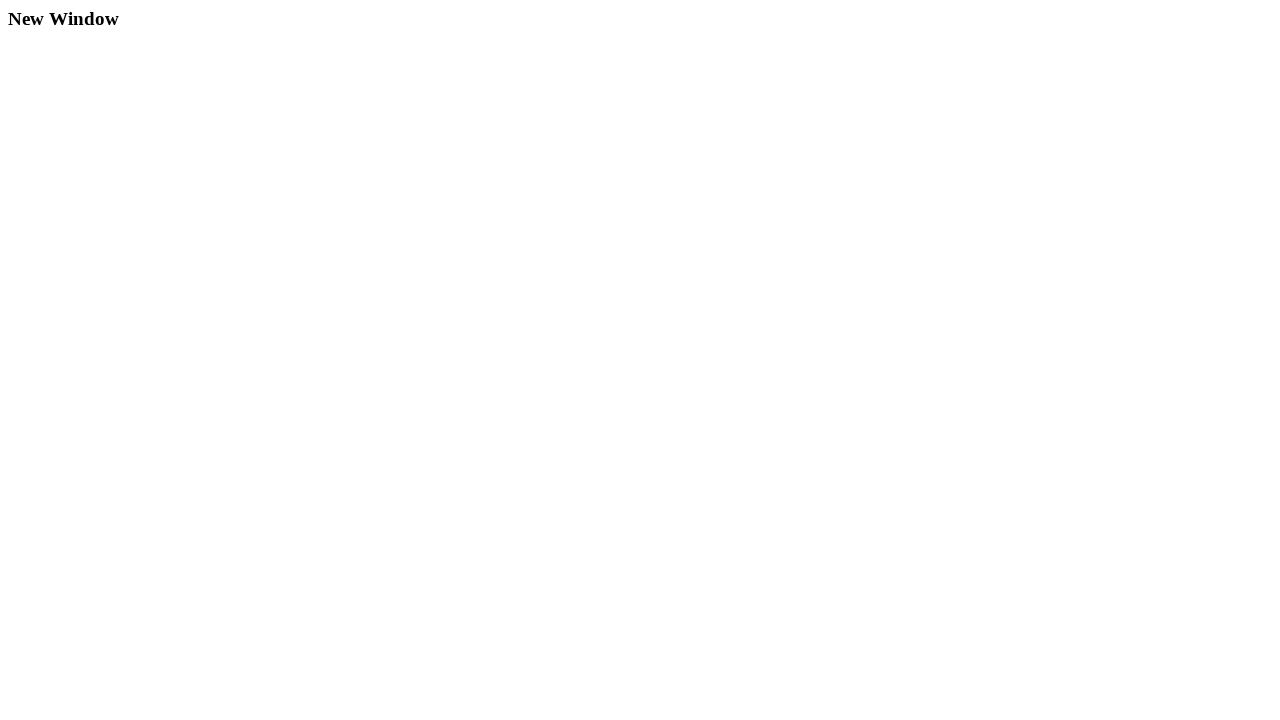

Retrieved child window text: New Window
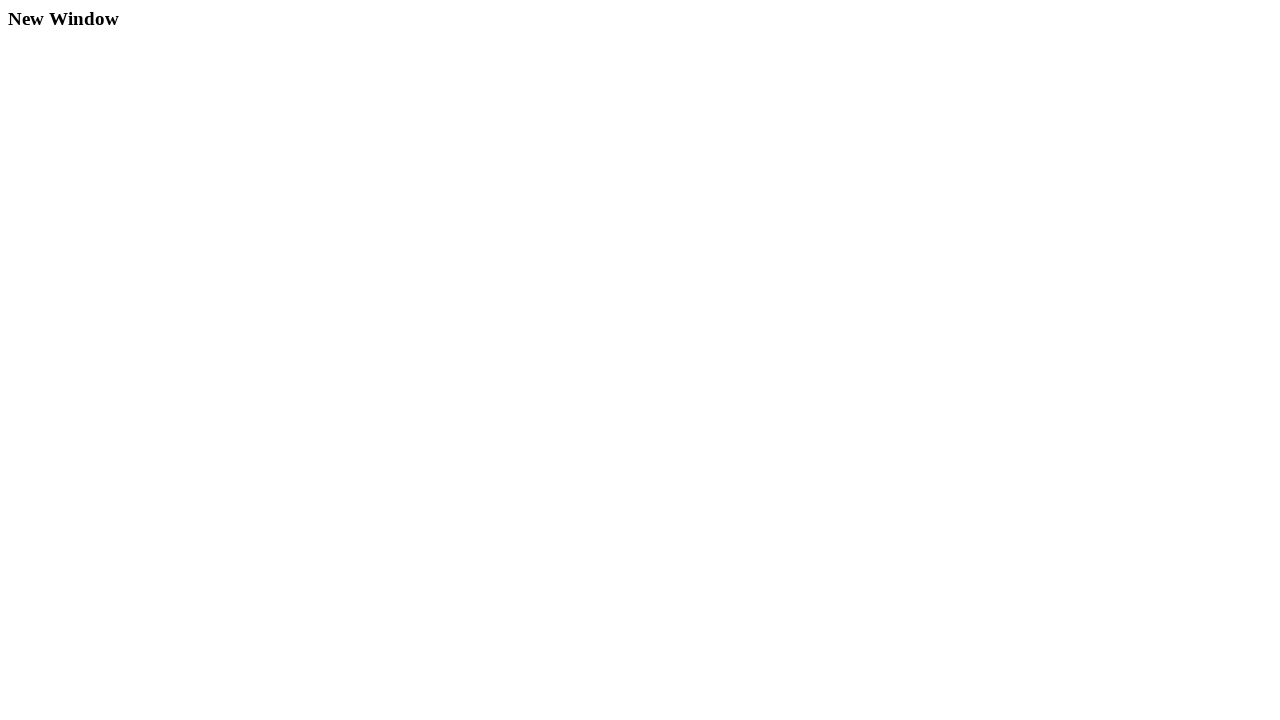

Retrieved parent window text: Opening a new window
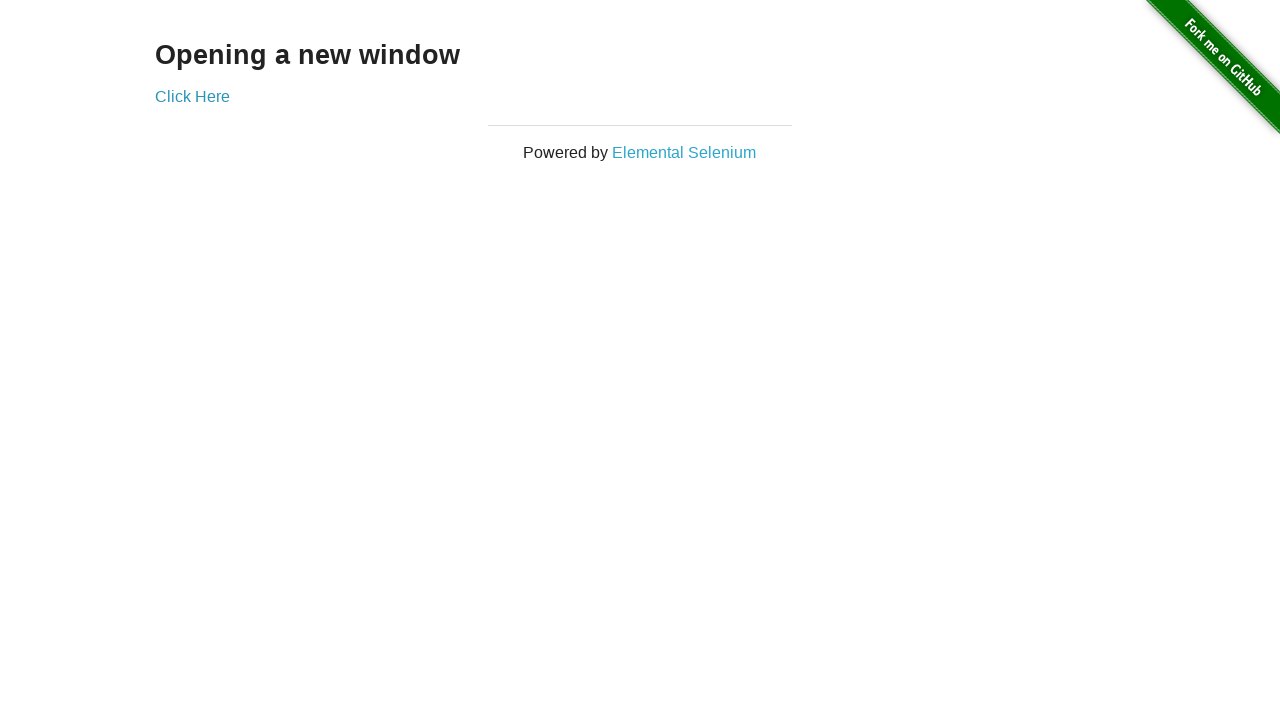

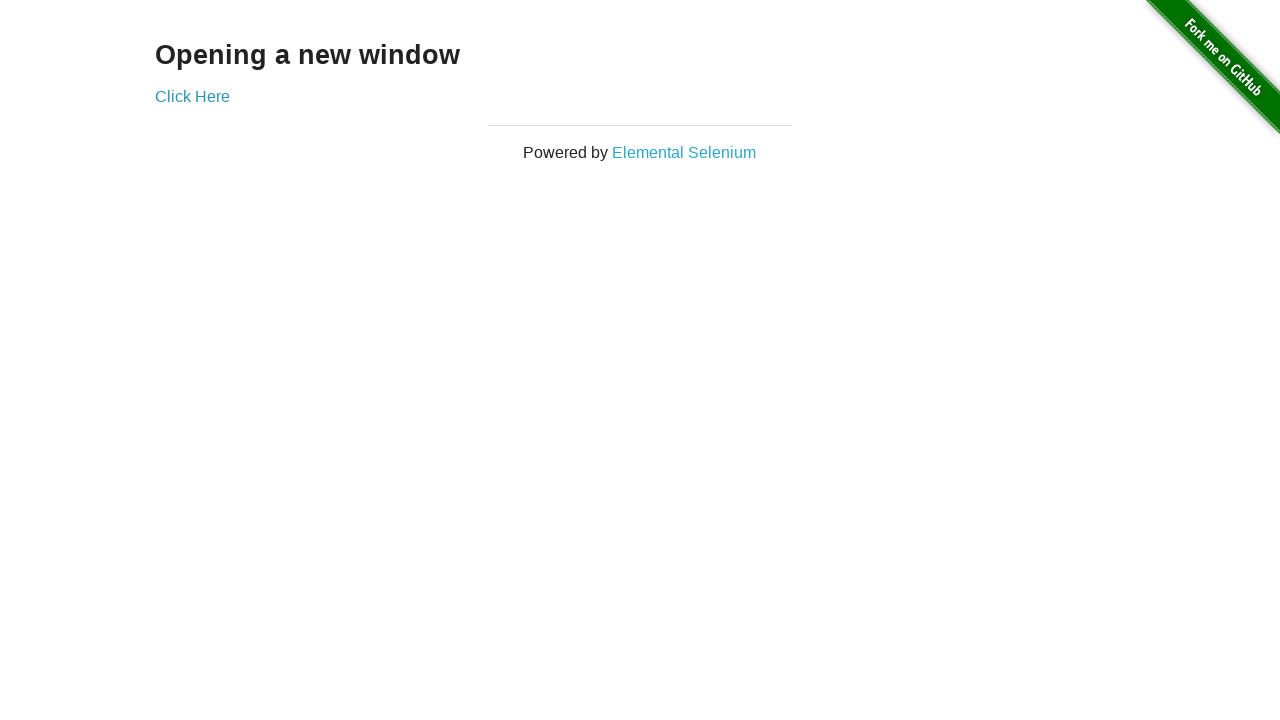